Tests filling out the Selenium web form with various input types including text fields, password, textarea, dropdown select, checkboxes, radio buttons, color picker, date picker, and range slider, then submits the form and verifies successful submission.

Starting URL: https://www.selenium.dev/selenium/web/web-form.html

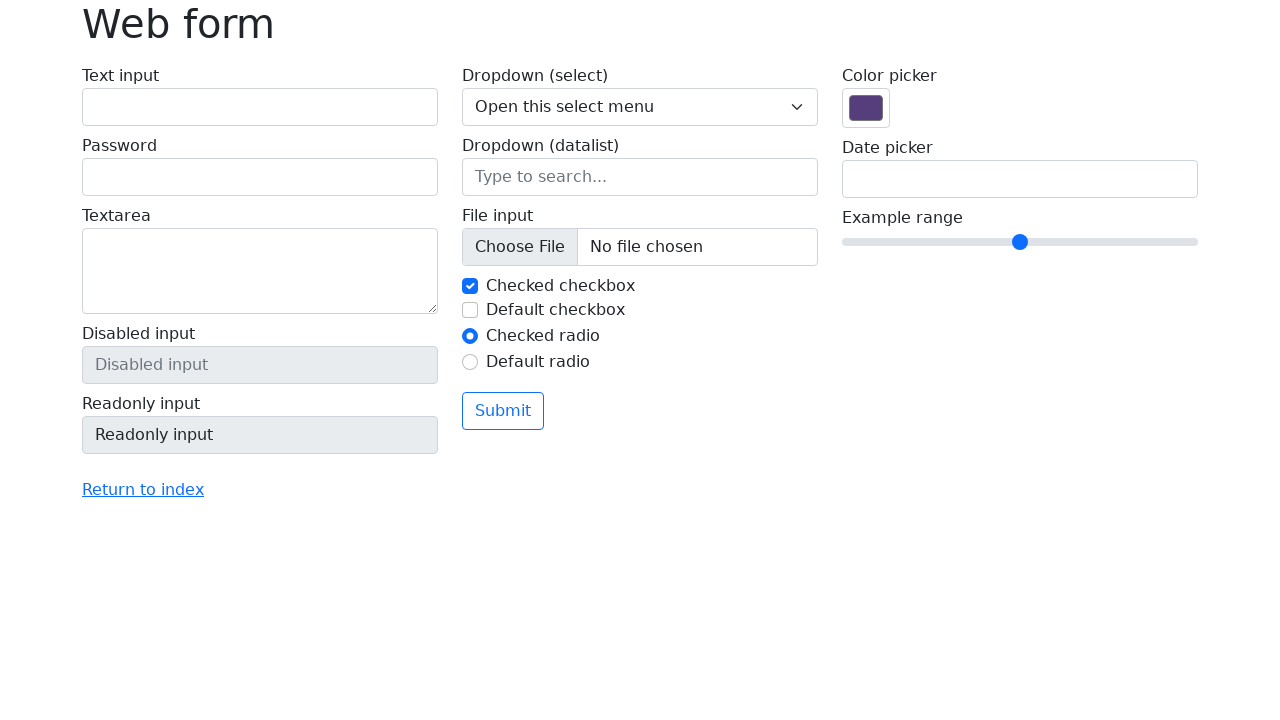

Waited for page to fully load (networkidle state)
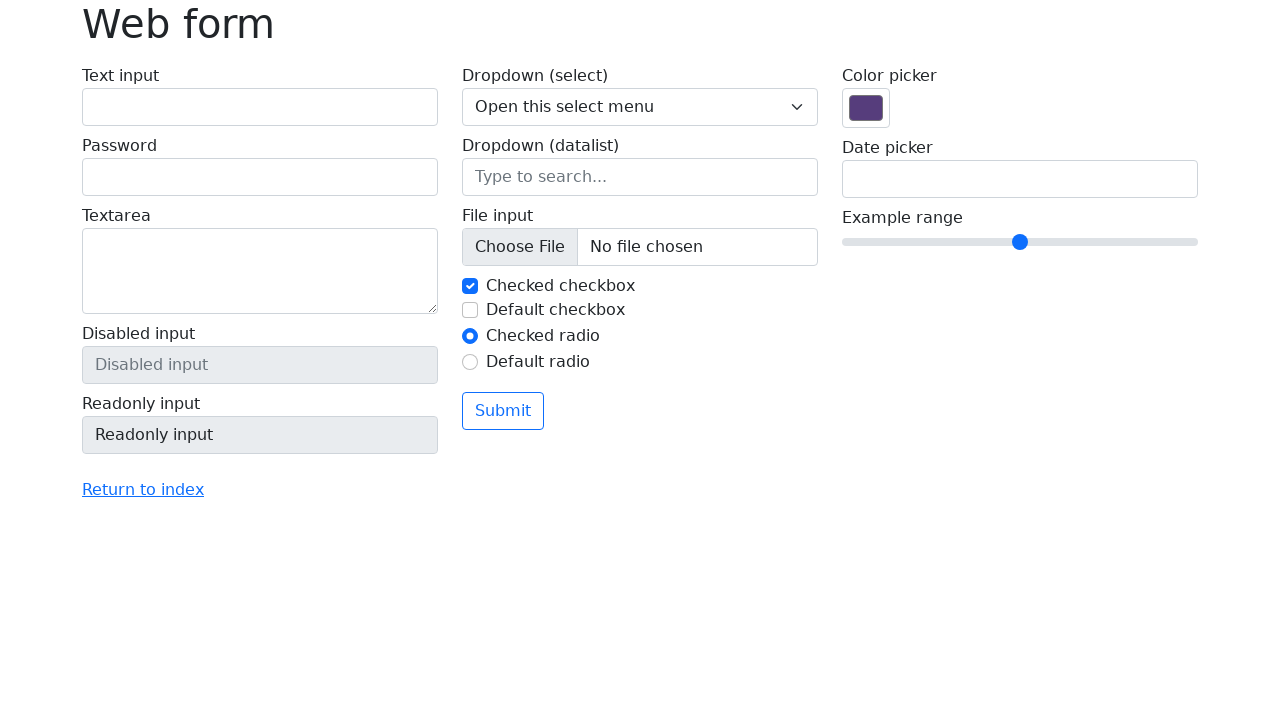

Filled text input field with 'Sample text input 2024' on input[name="my-text"]
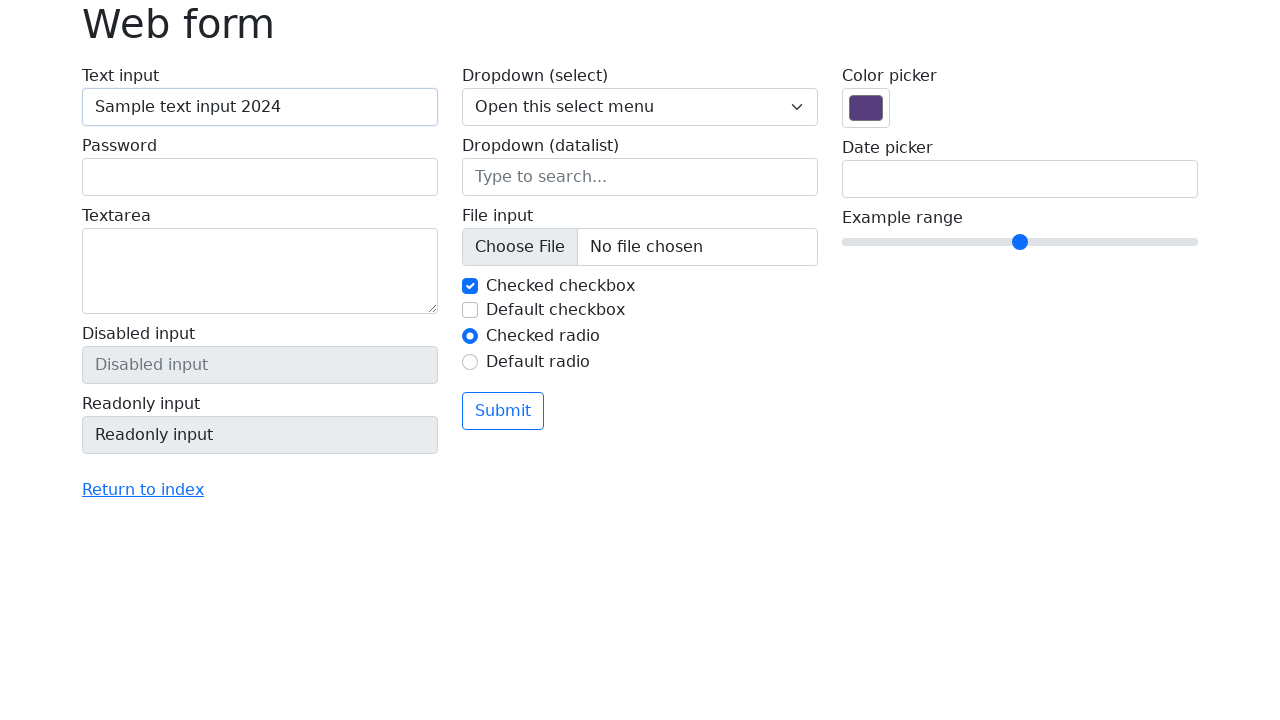

Filled password field with 'SecurePass789!' on input[name="my-password"]
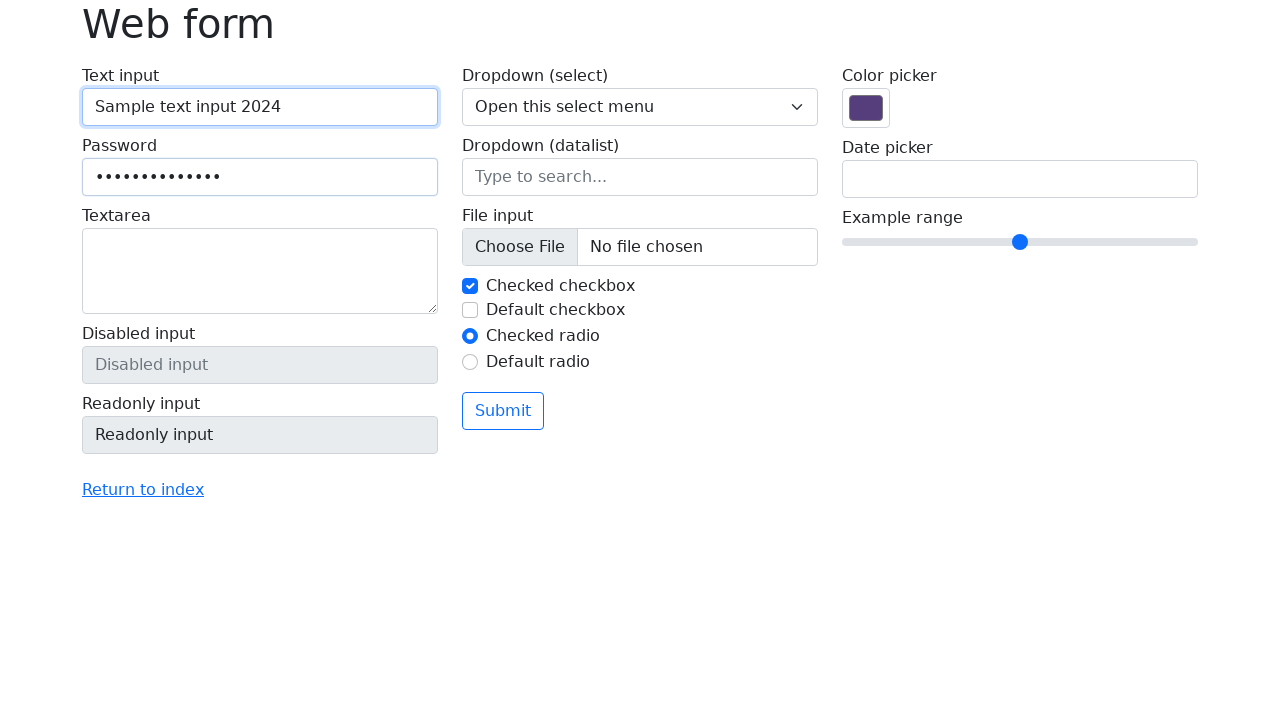

Filled textarea with test message on textarea[name="my-textarea"]
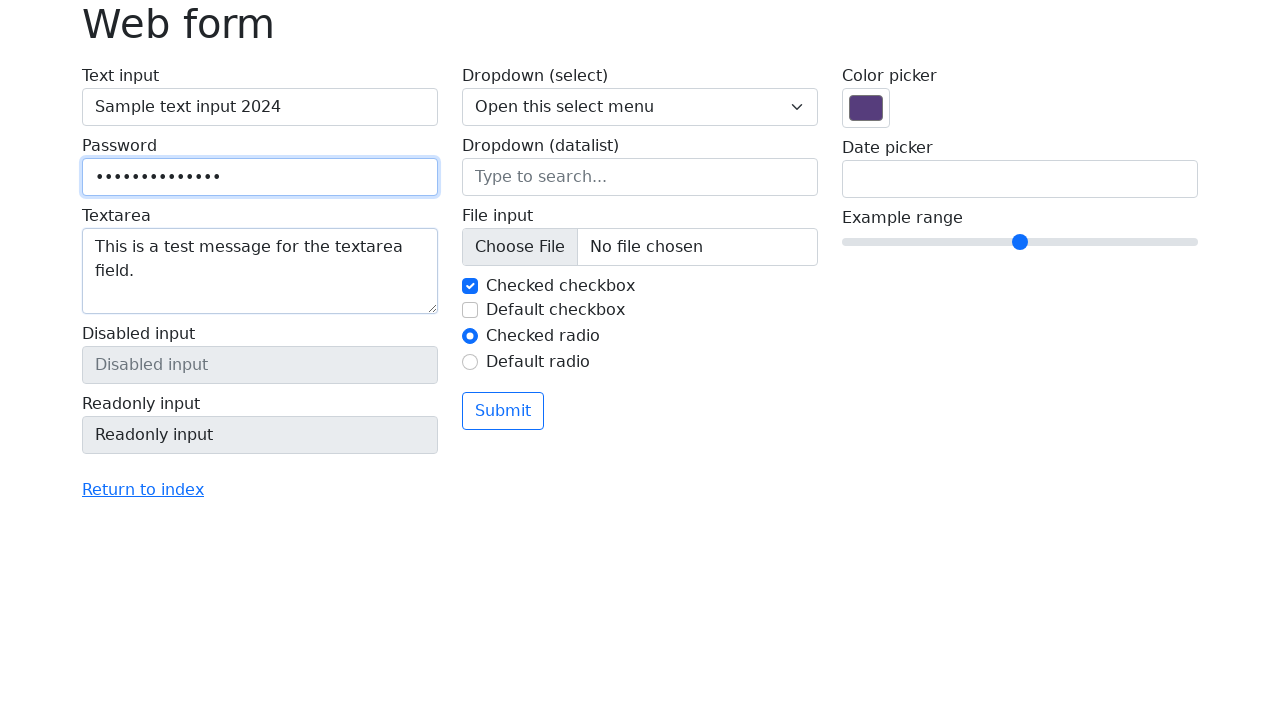

Selected option '2' from dropdown menu on select[name="my-select"]
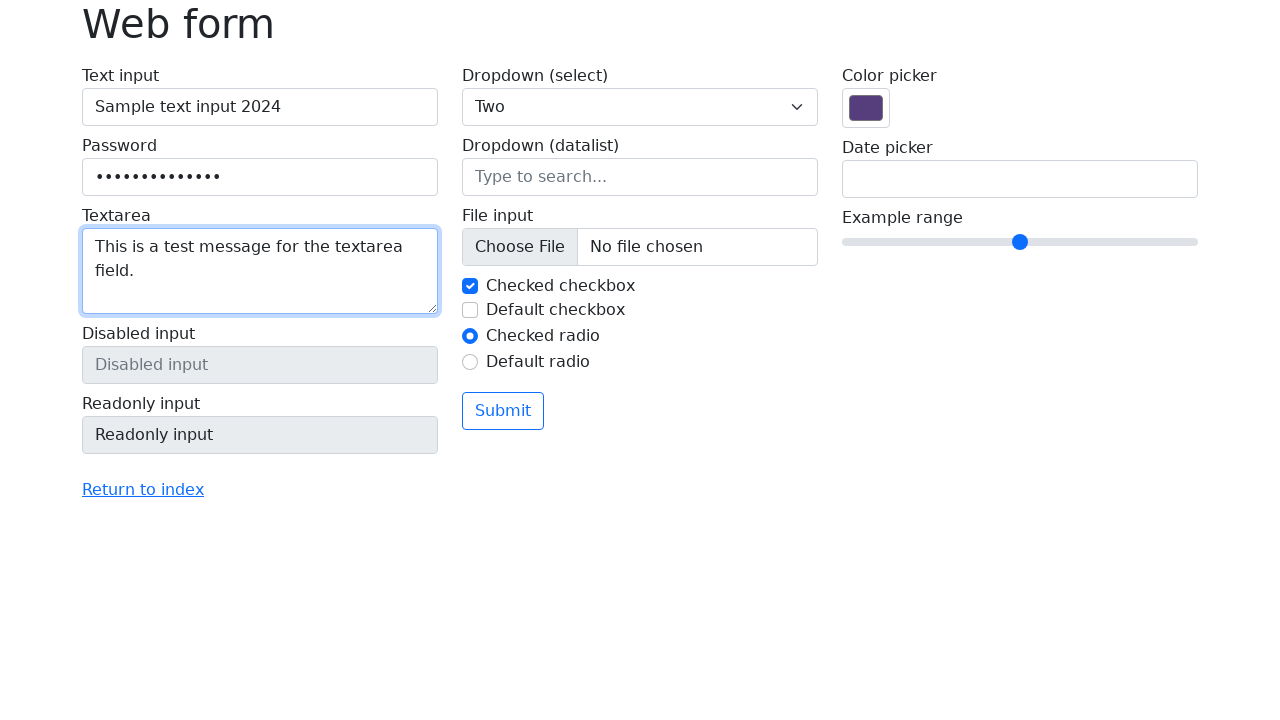

Checked an unchecked checkbox at (470, 310) on input[type="checkbox"]:not([checked]) >> nth=0
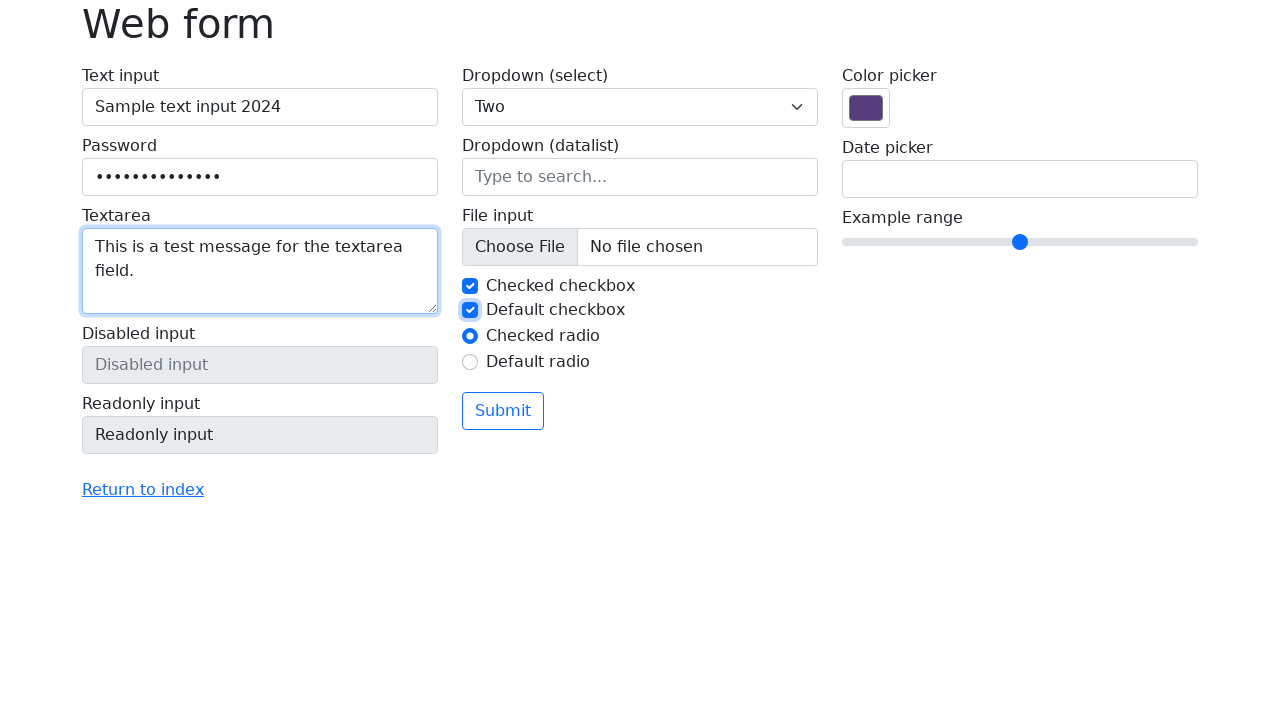

Selected radio button option 'my-radio-2' at (470, 362) on #my-radio-2
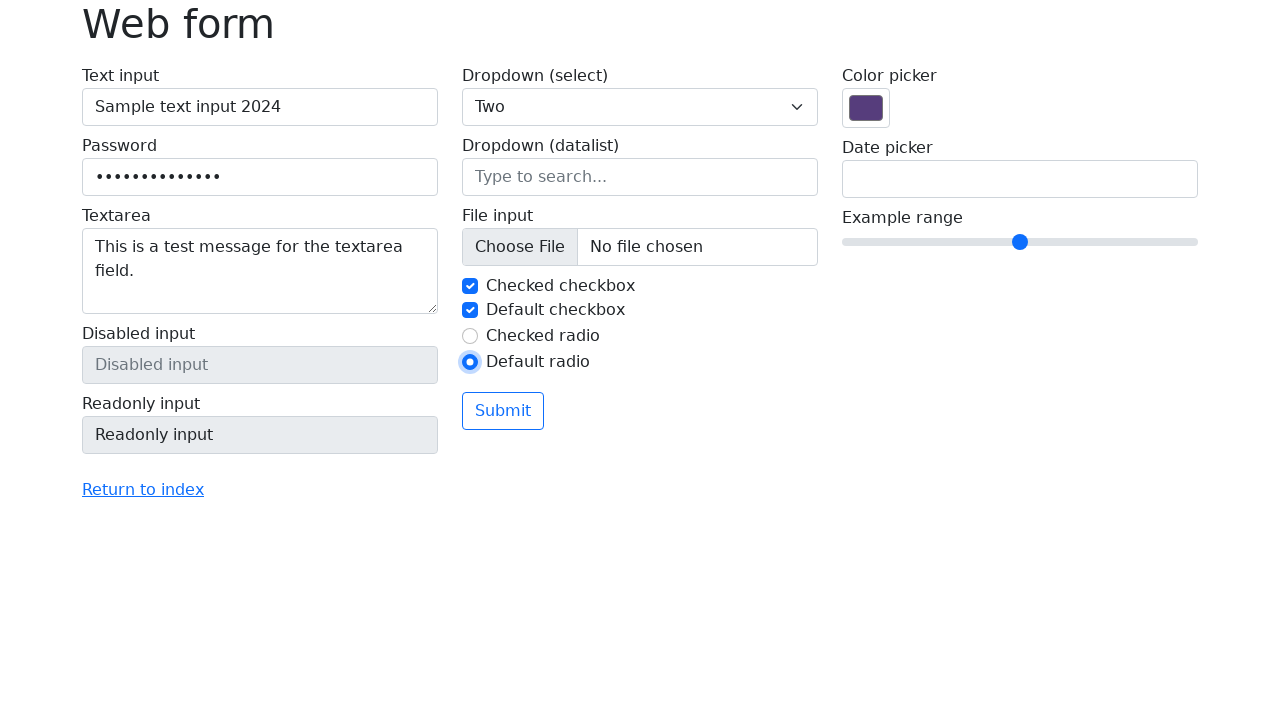

Set color picker value to '#5a9fd4'
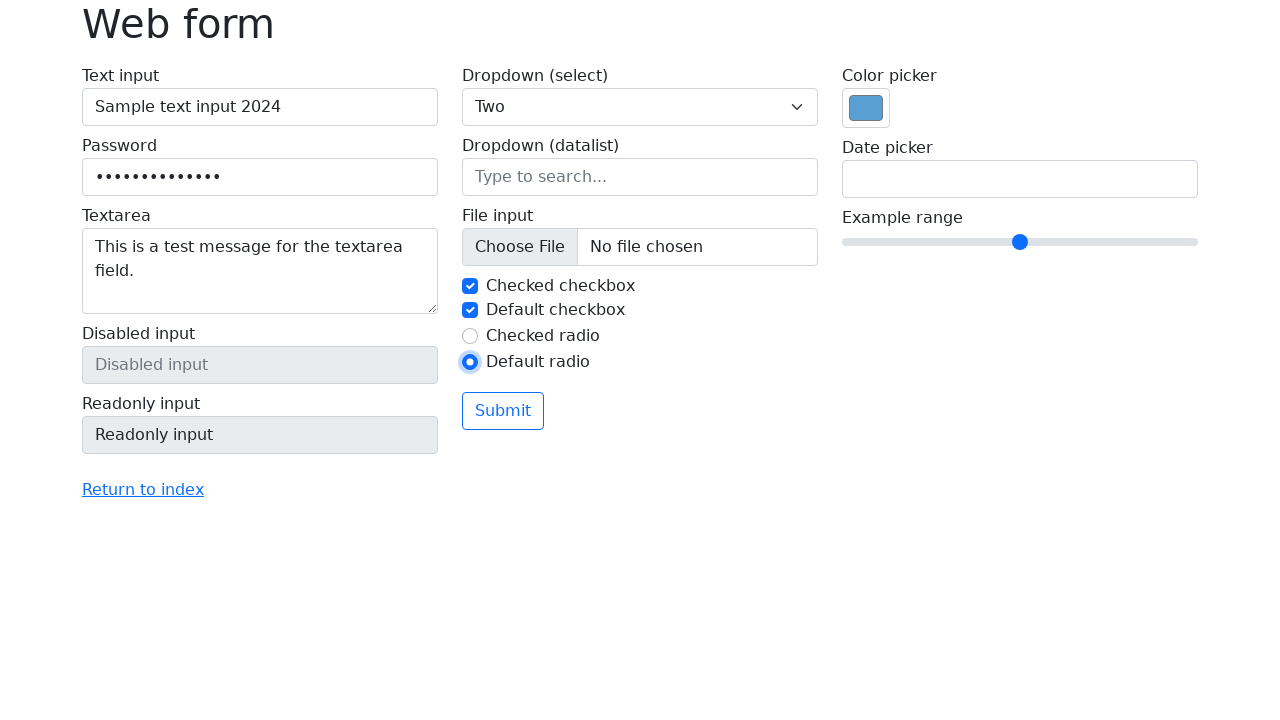

Set date picker value to '2024-06-15'
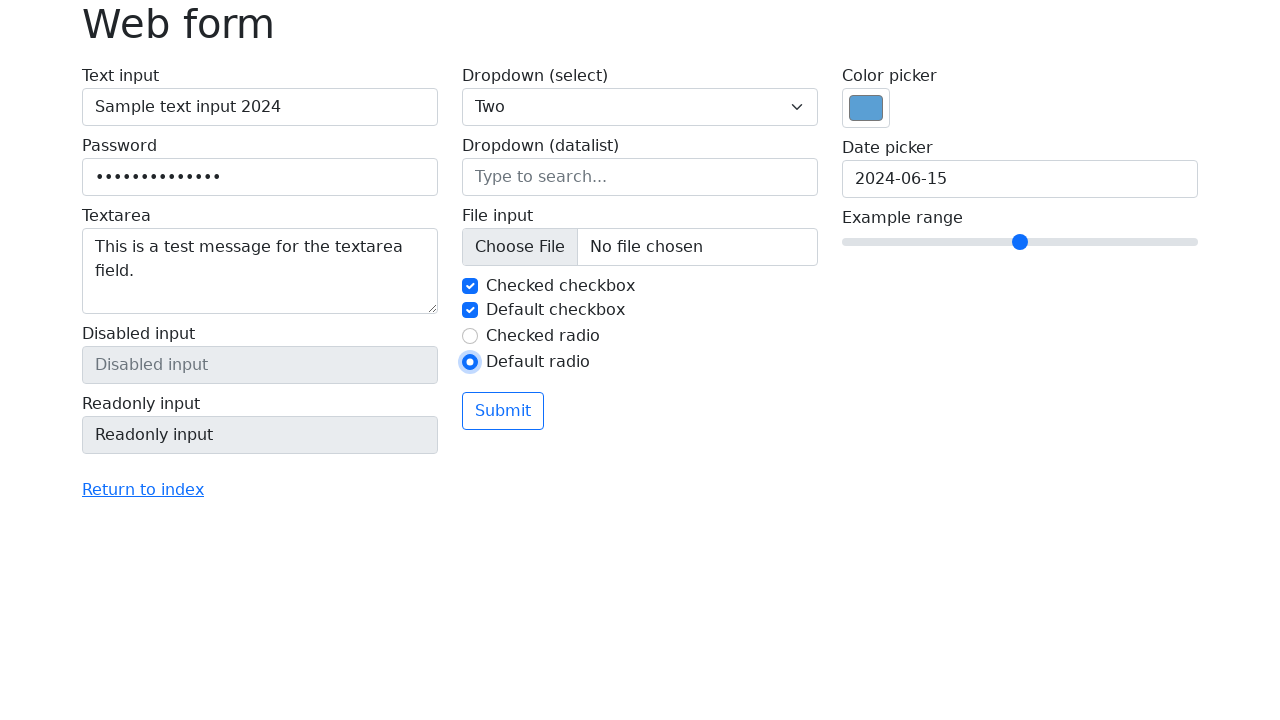

Set range slider value to '7'
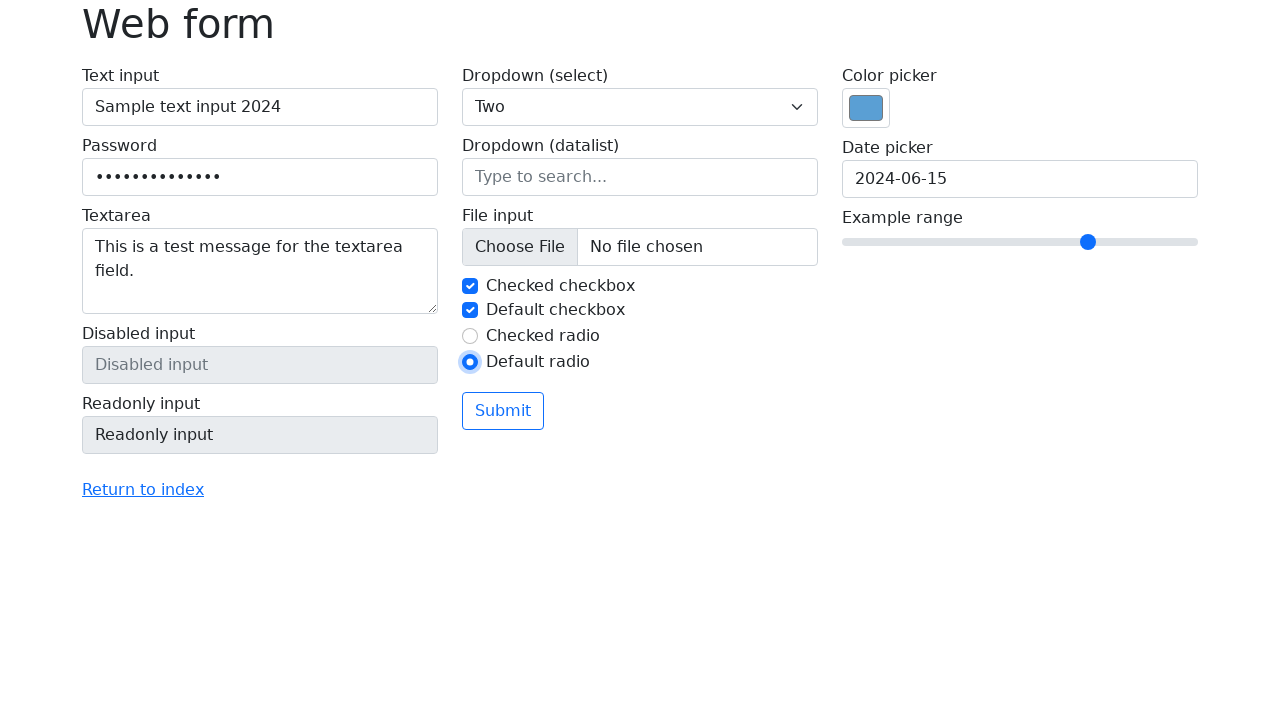

Clicked submit button to submit the form at (503, 411) on button[type="submit"]
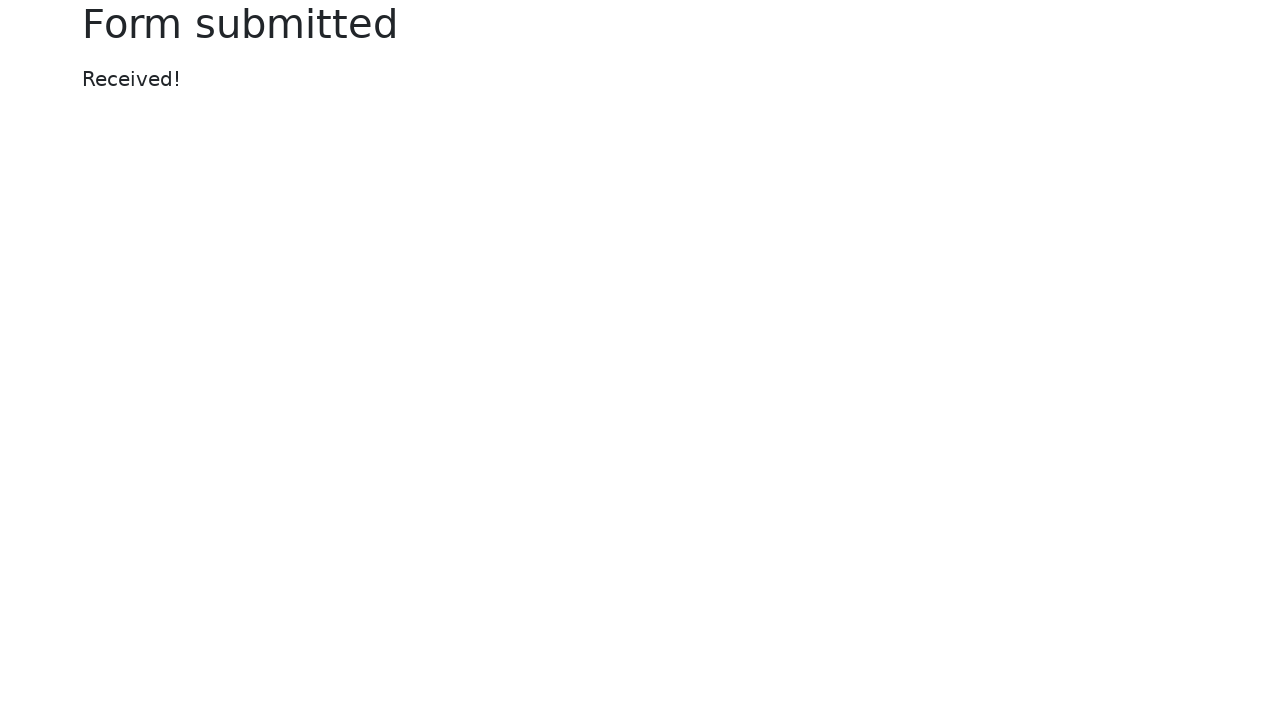

Form successfully submitted and navigated to submission confirmation page
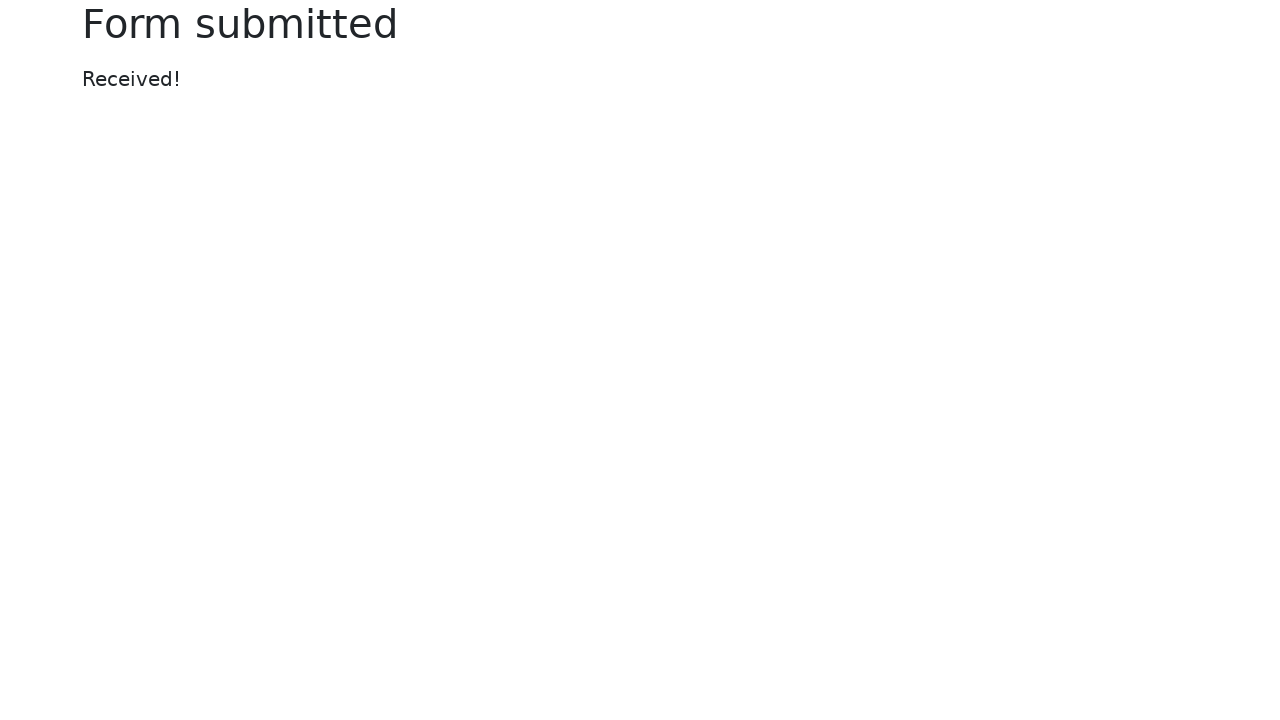

Verified 'Form submitted' success message is visible
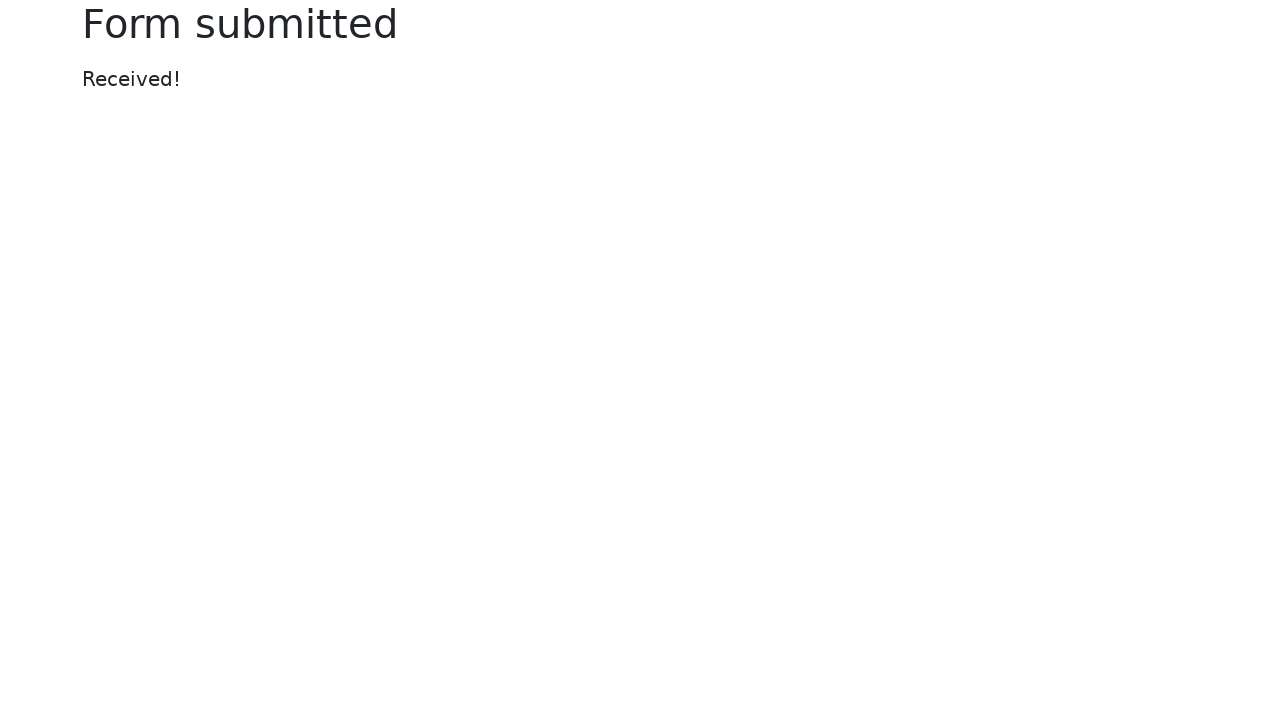

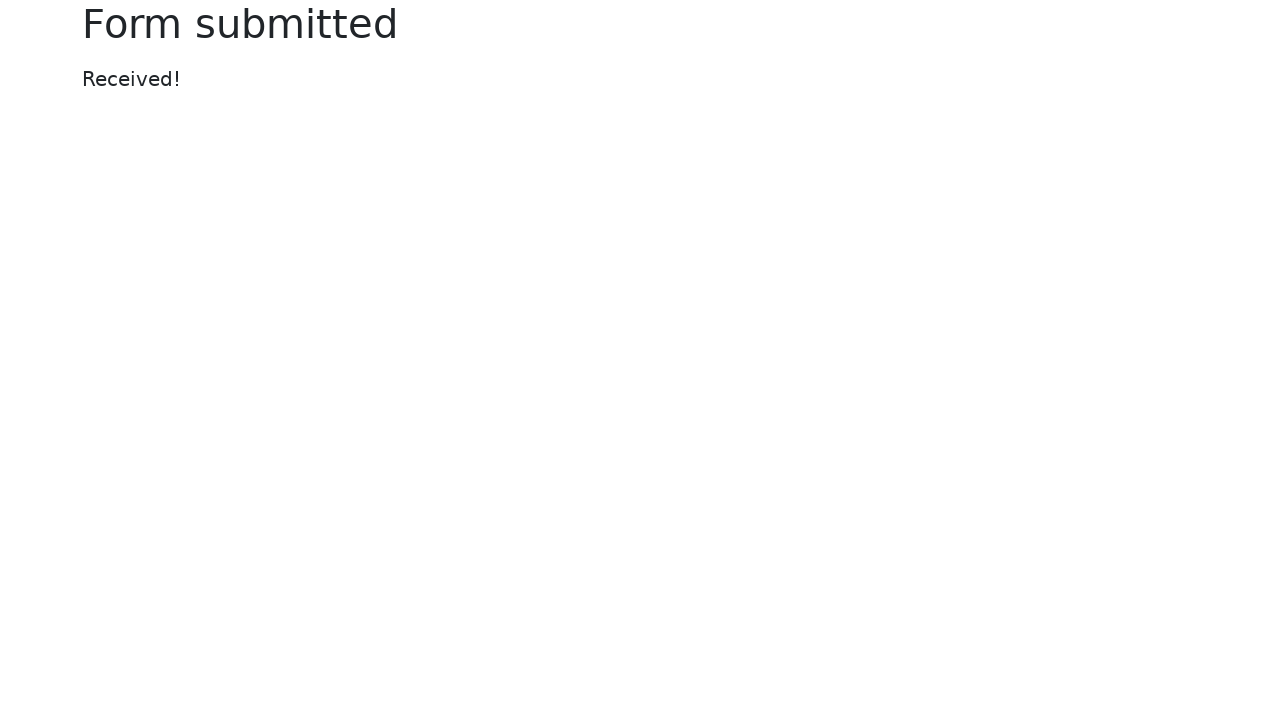